Tests state dropdown functionality by selecting Illinois, Virginia, and California in sequence, then verifying that California is the final selected option.

Starting URL: https://practice.cydeo.com/dropdown

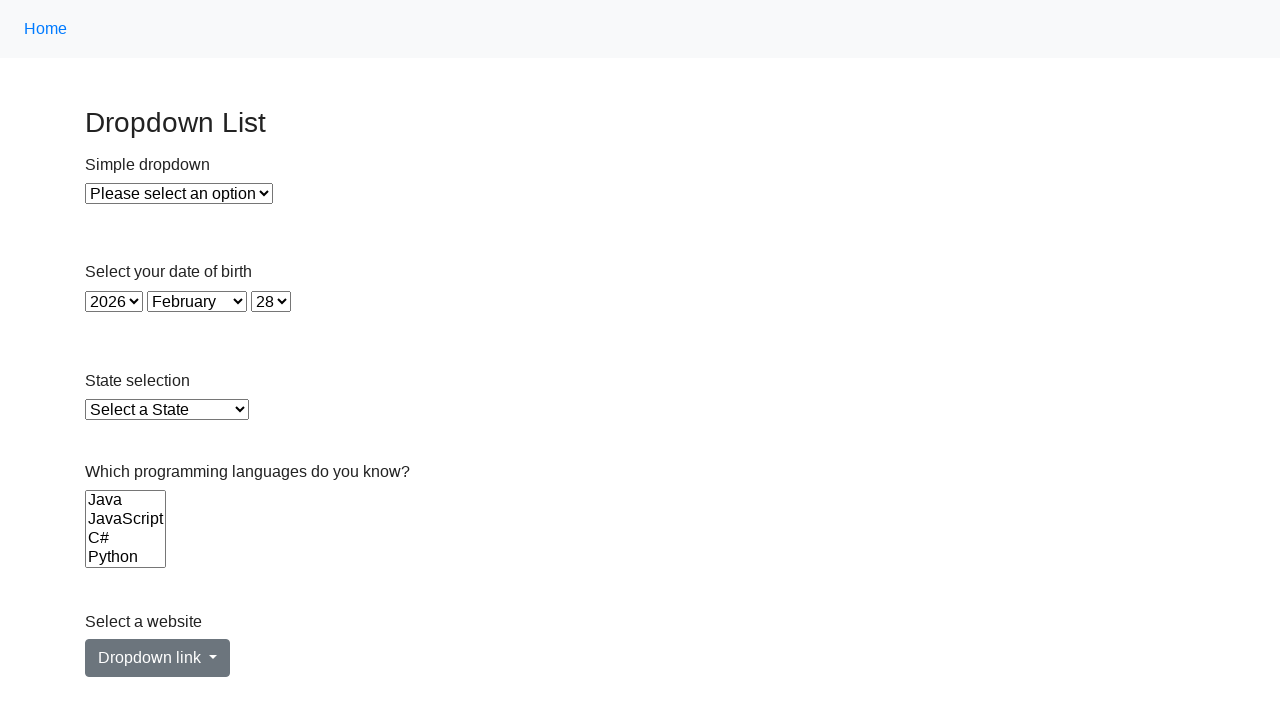

Selected Illinois from state dropdown by visible text on select#state
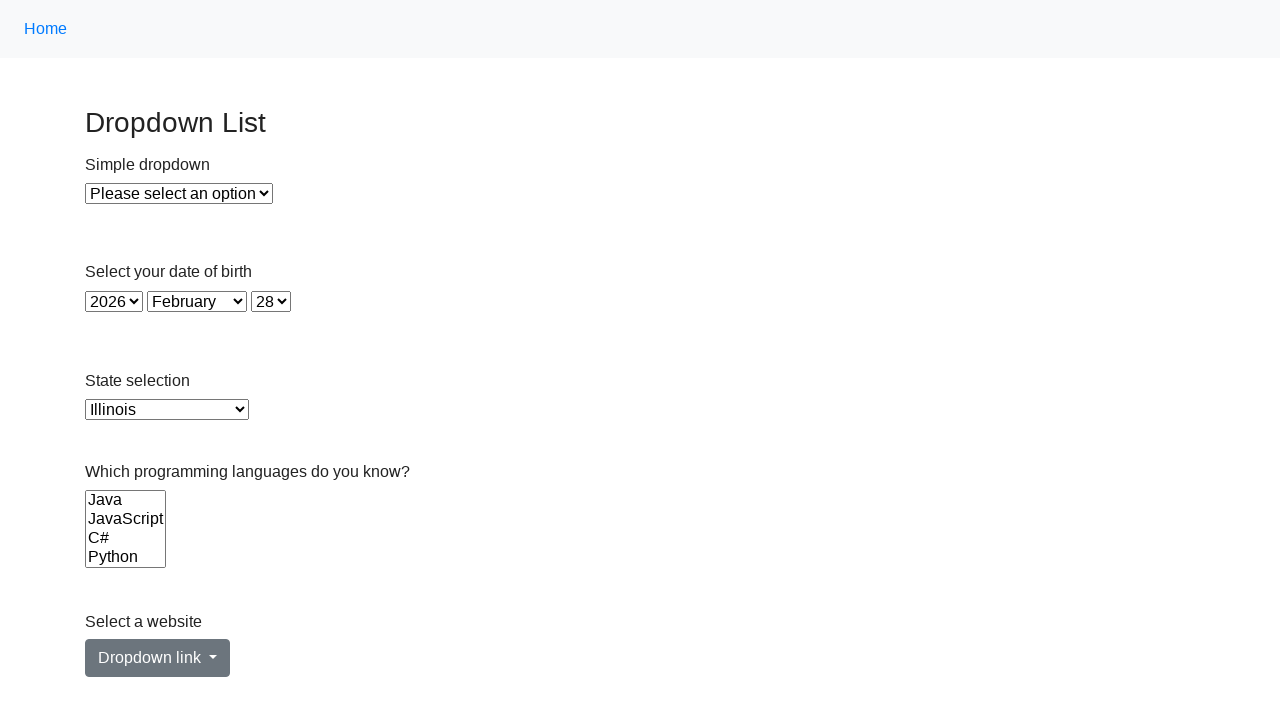

Selected Virginia from state dropdown by value on select#state
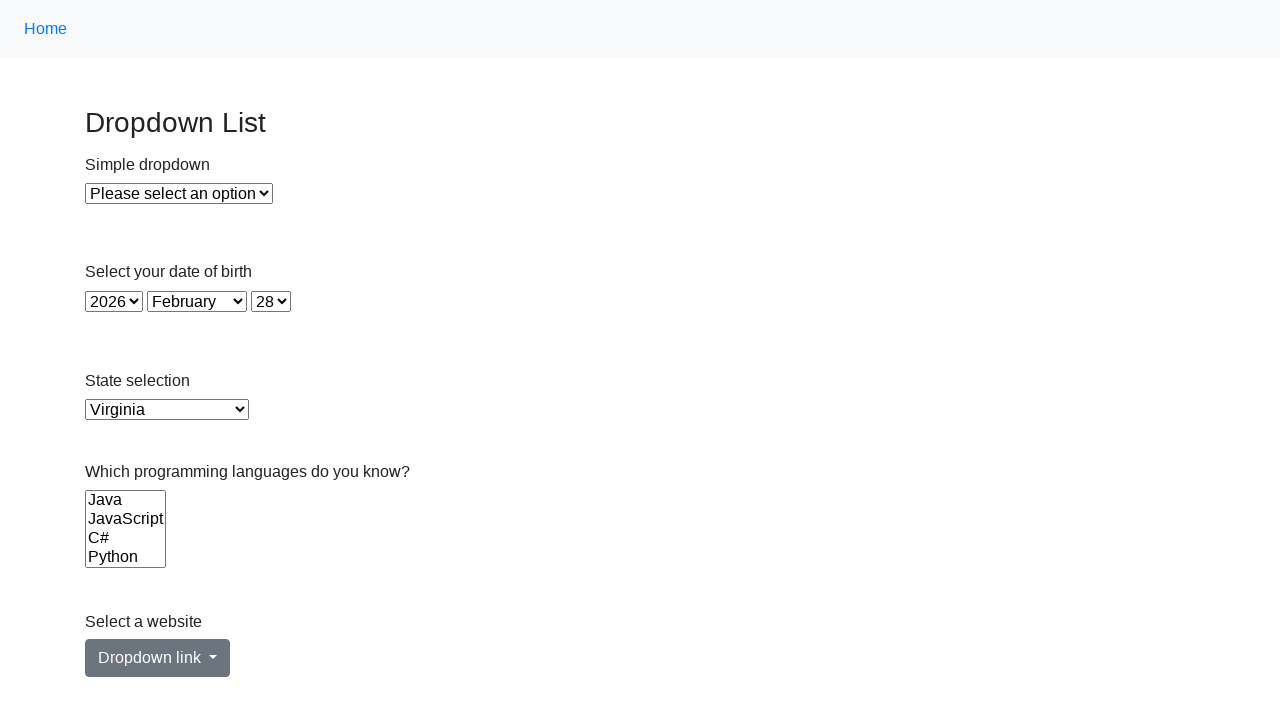

Selected California from state dropdown by index on select#state
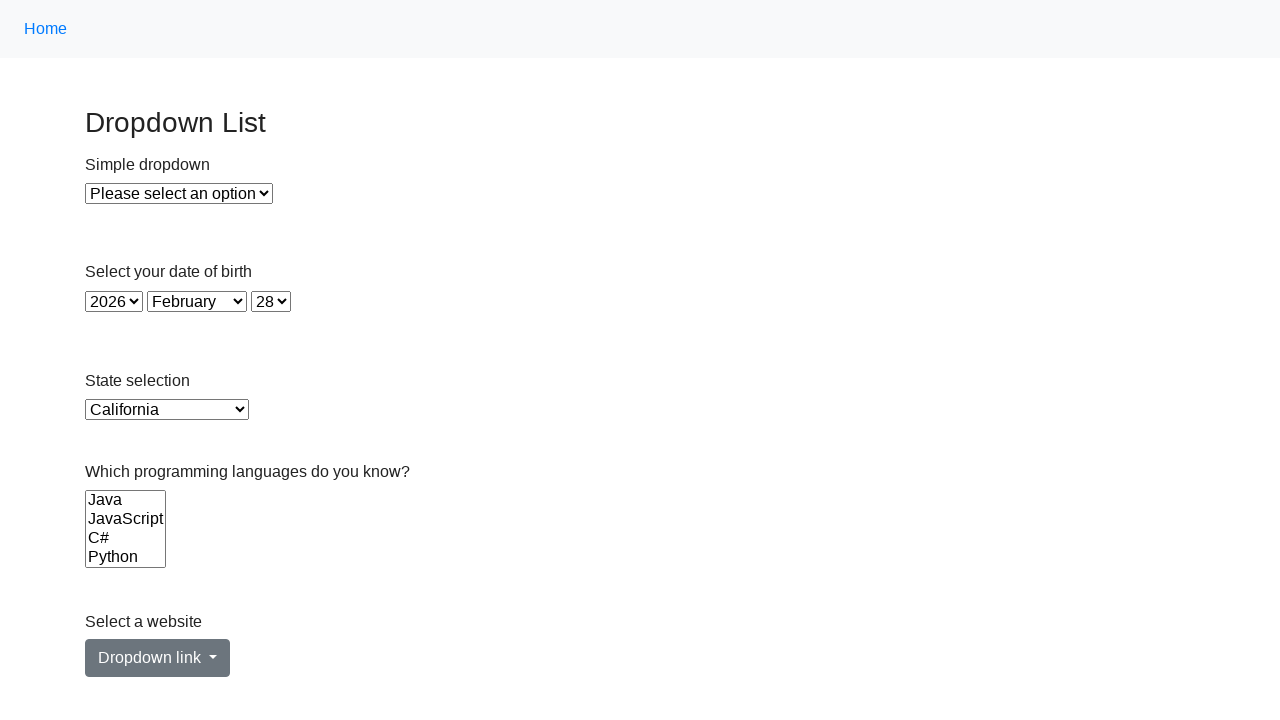

Located the currently selected option element
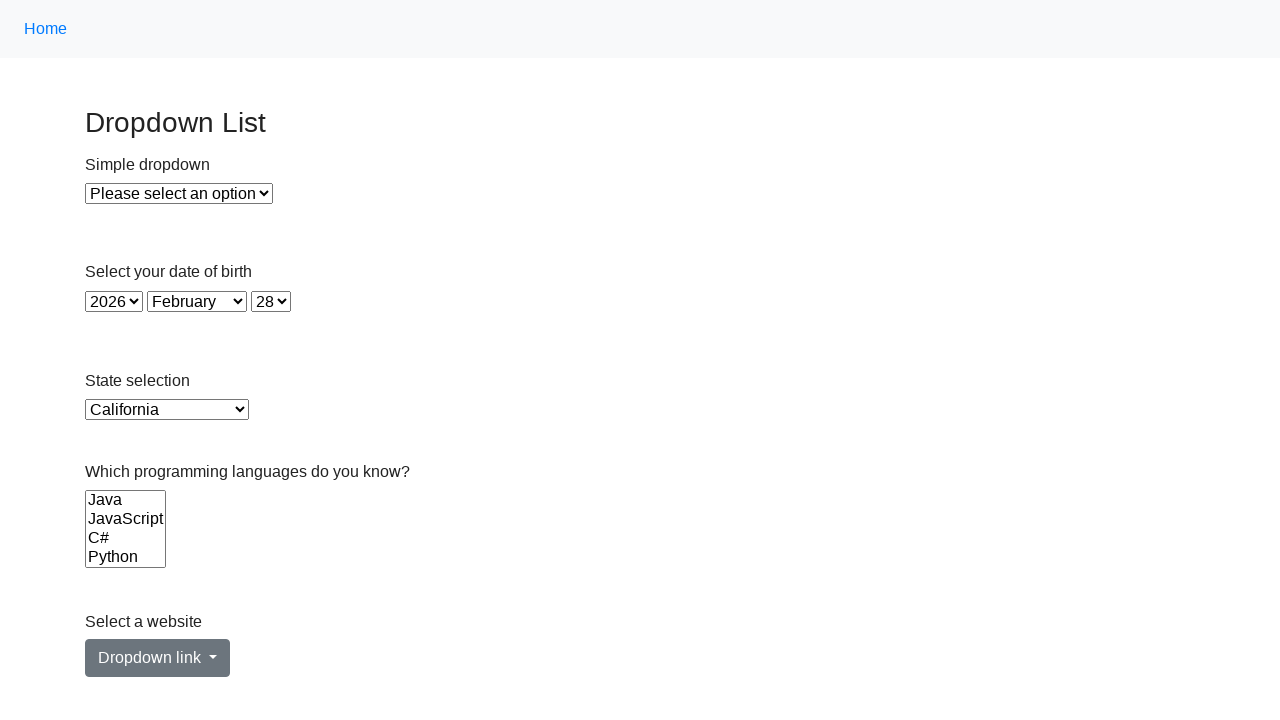

Verified that California is the final selected option
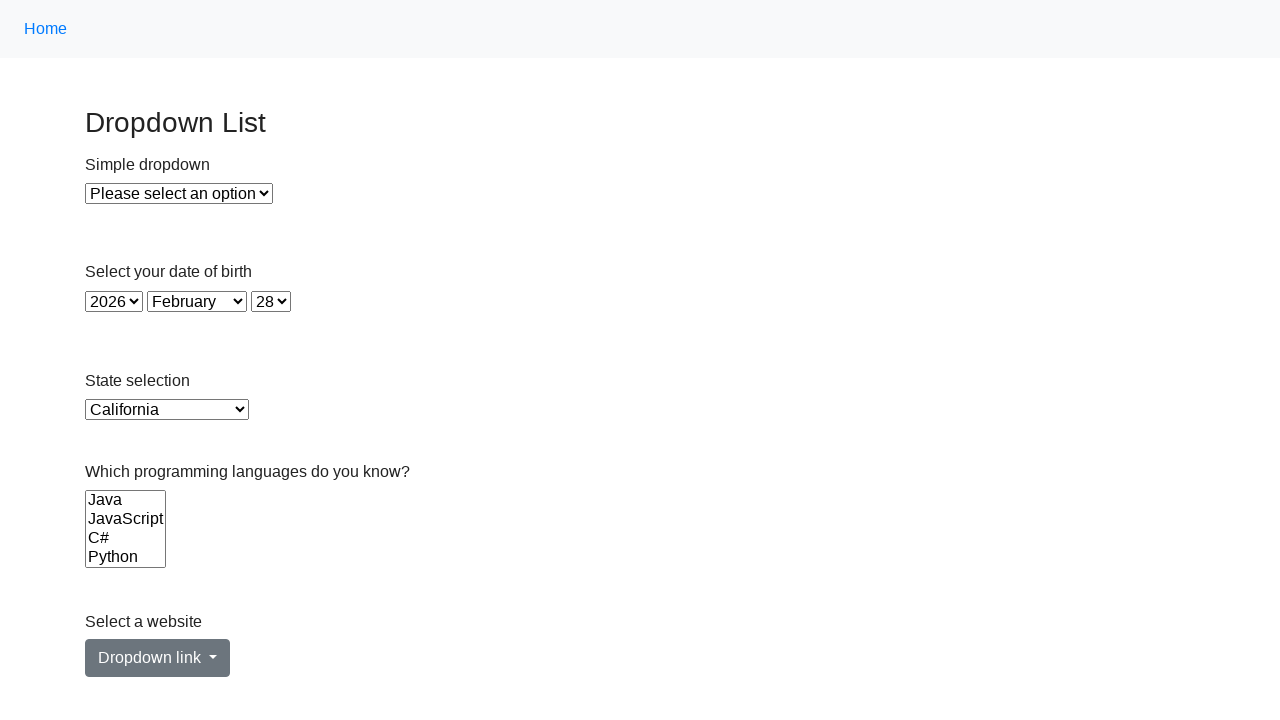

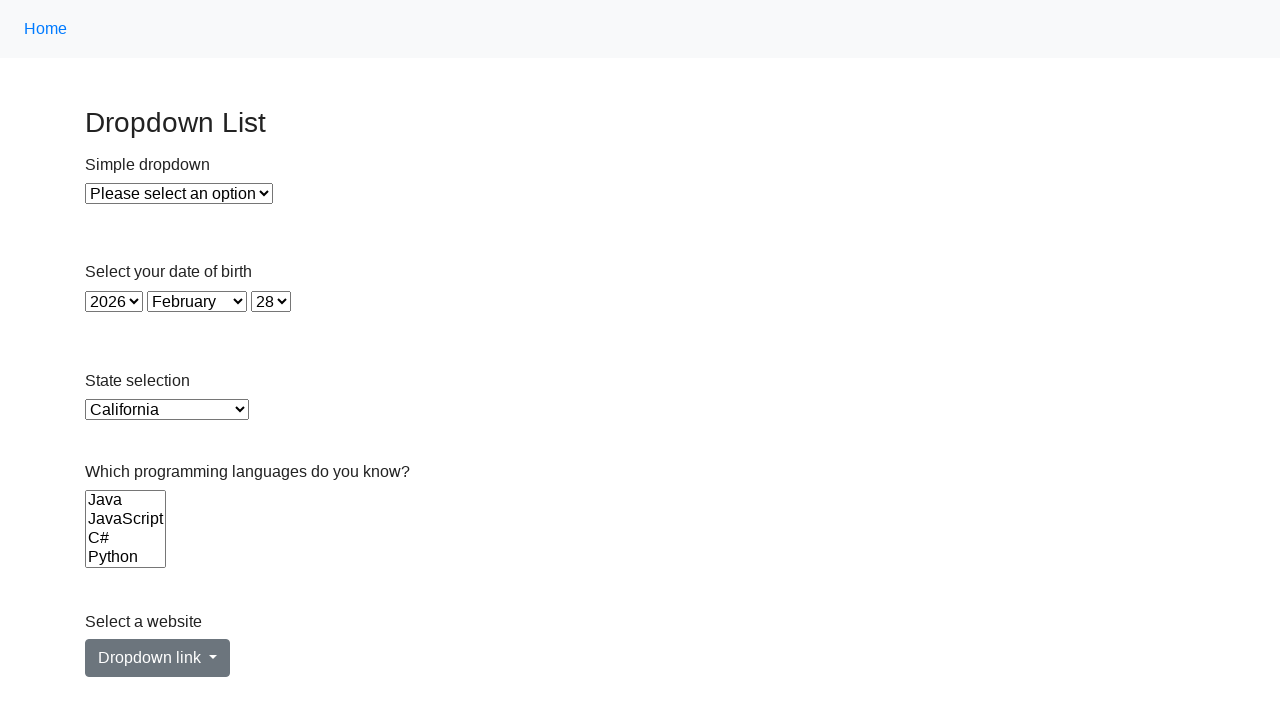